Tests hover functionality by moving the mouse over the first avatar image and verifying that the caption with additional user information becomes visible.

Starting URL: http://the-internet.herokuapp.com/hovers

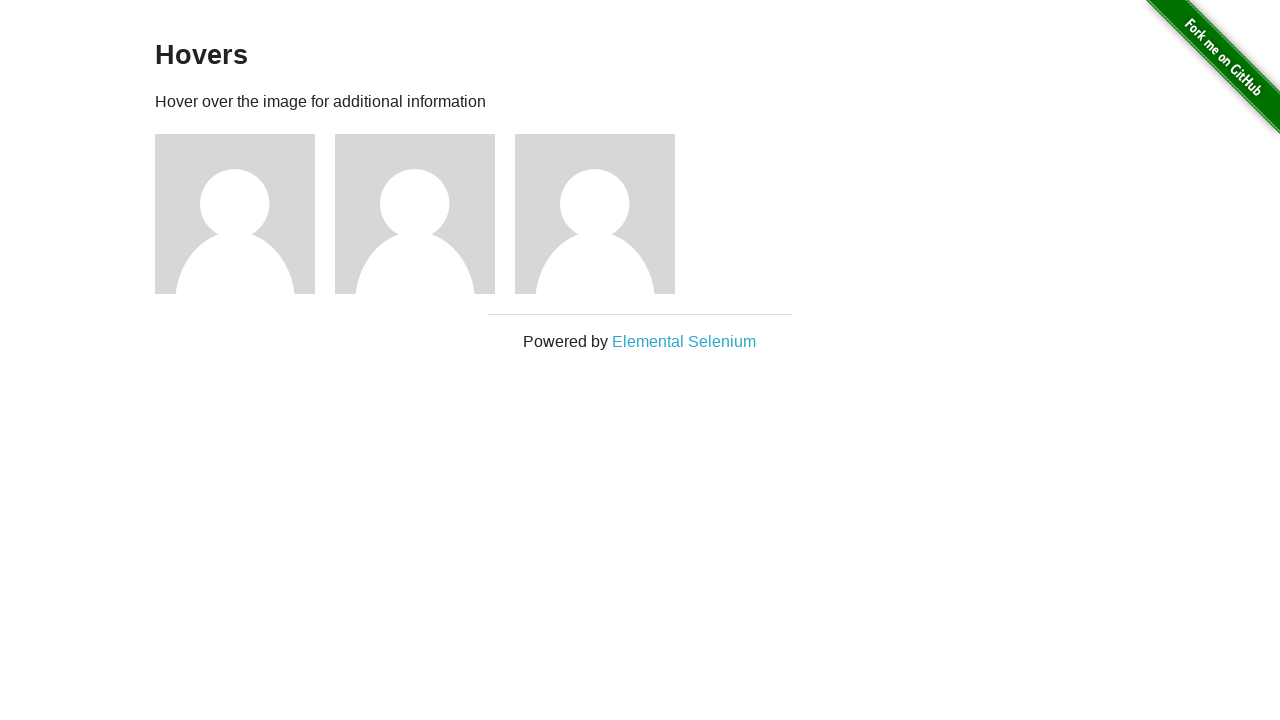

Hovered over the first avatar image at (245, 214) on .figure >> nth=0
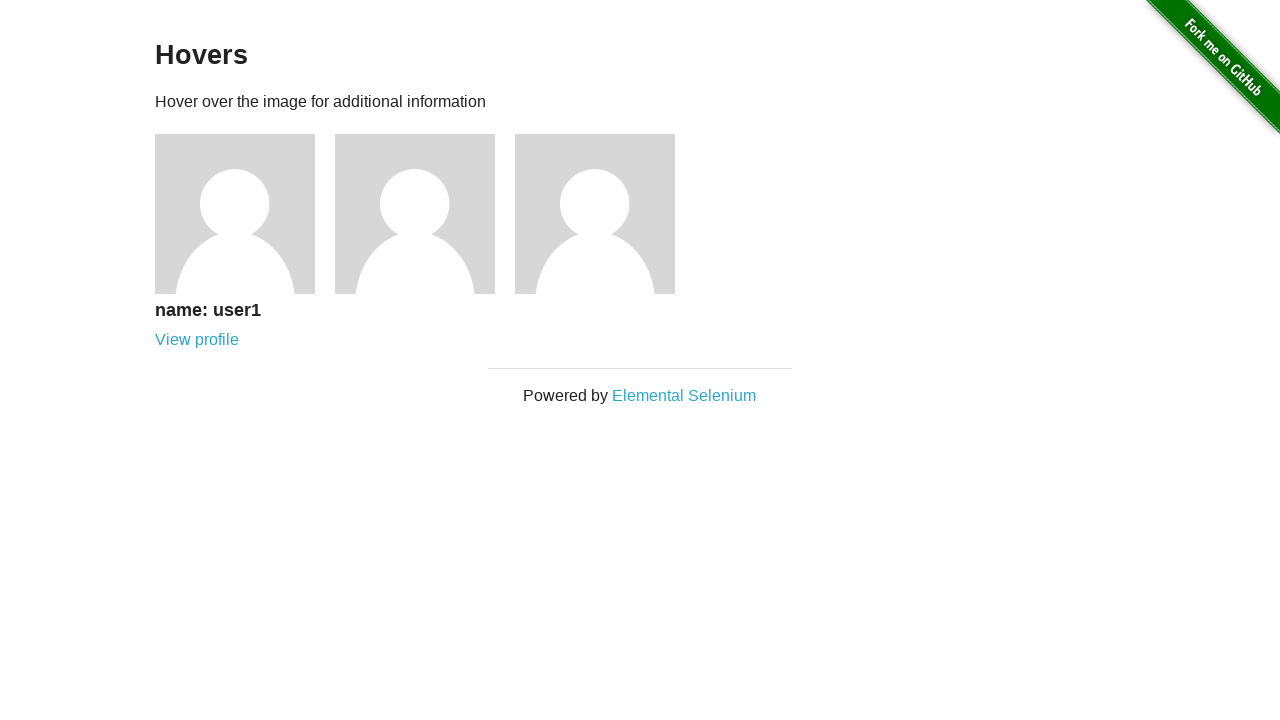

Caption with user information became visible after hover
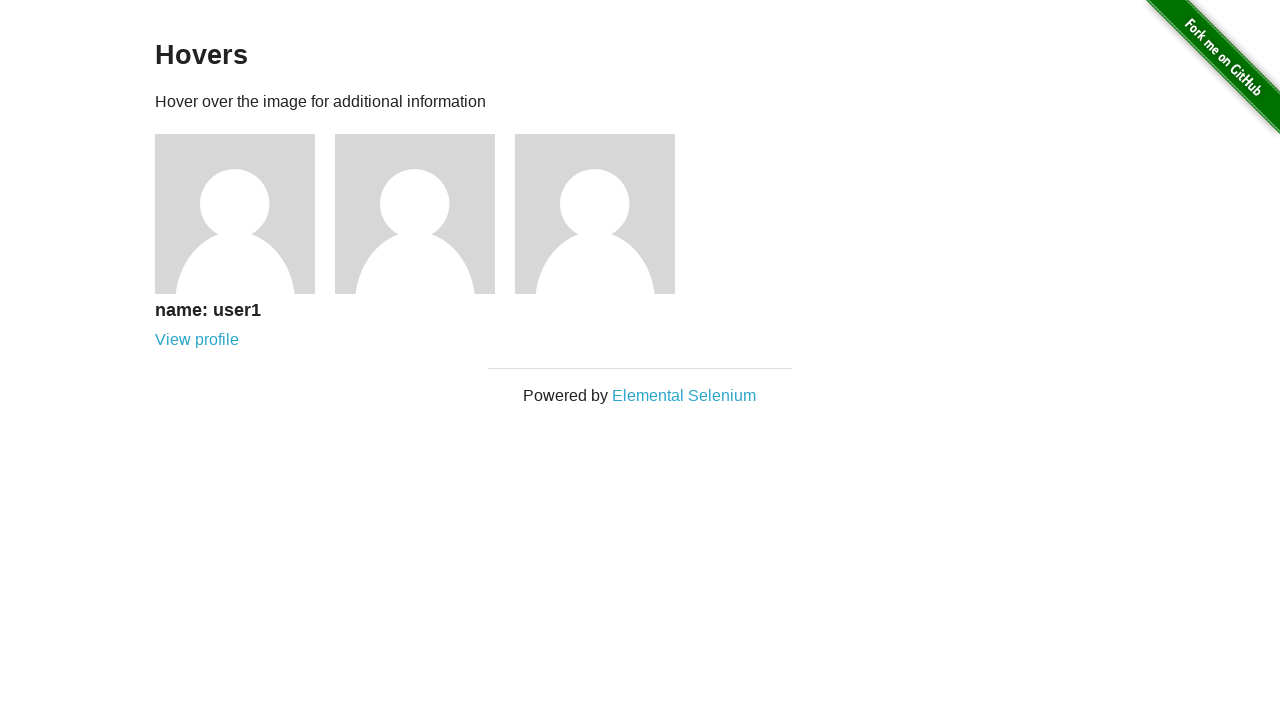

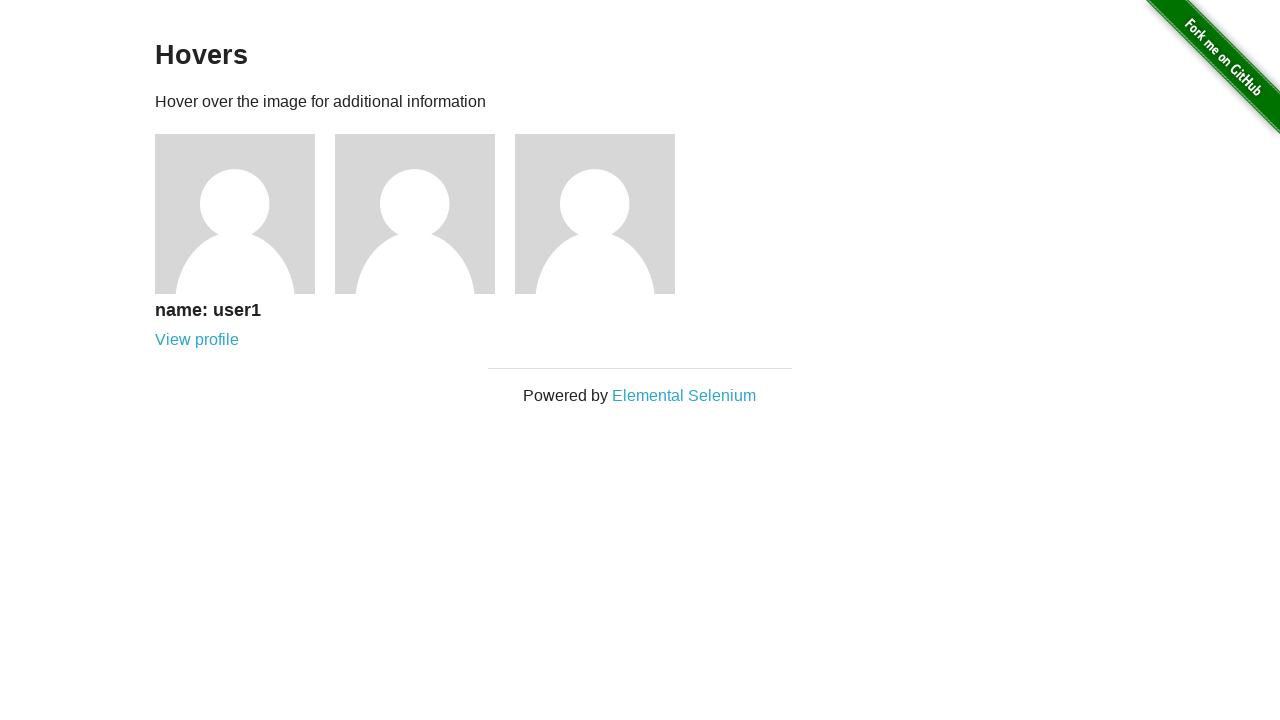